Tests dropdown selection functionality by selecting birth year (2000), month (January), and day (10) using different selection methods (by index, by value, and by visible text)

Starting URL: https://testcenter.techproeducation.com/index.php?page=dropdown

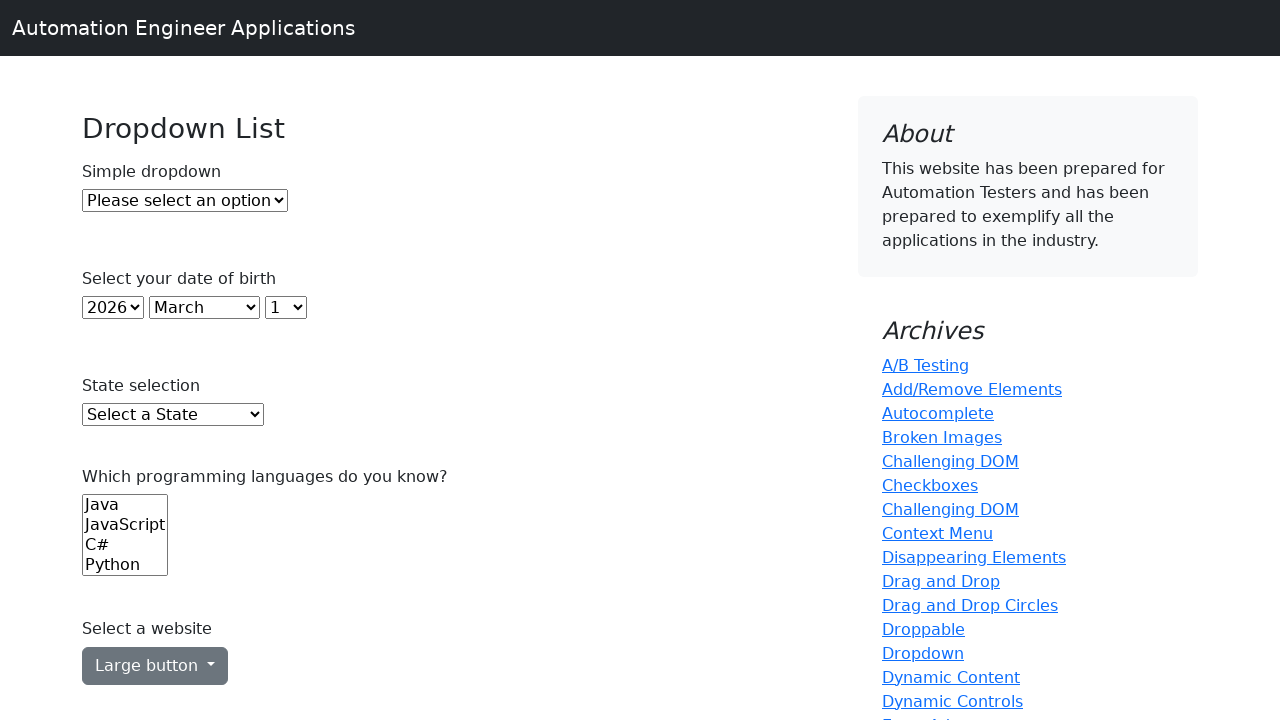

Selected birth year 2000 from year dropdown by index 22 on #year
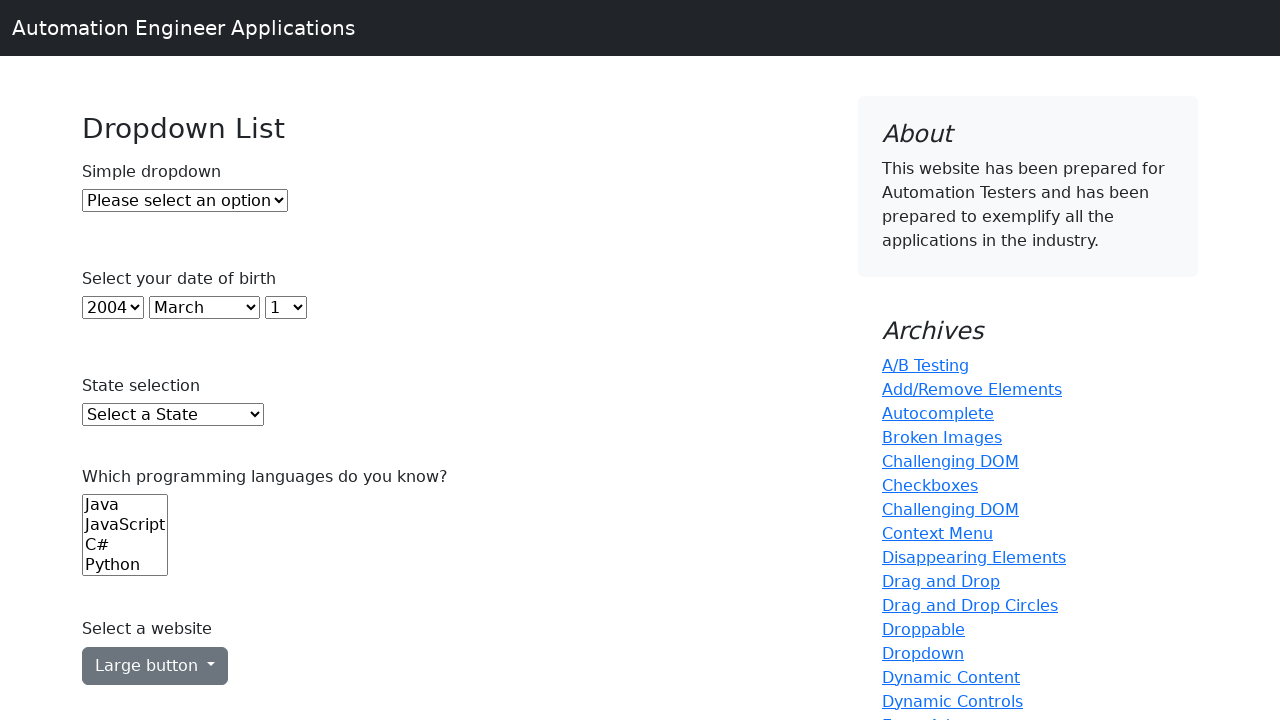

Selected January from month dropdown by value '0' on #month
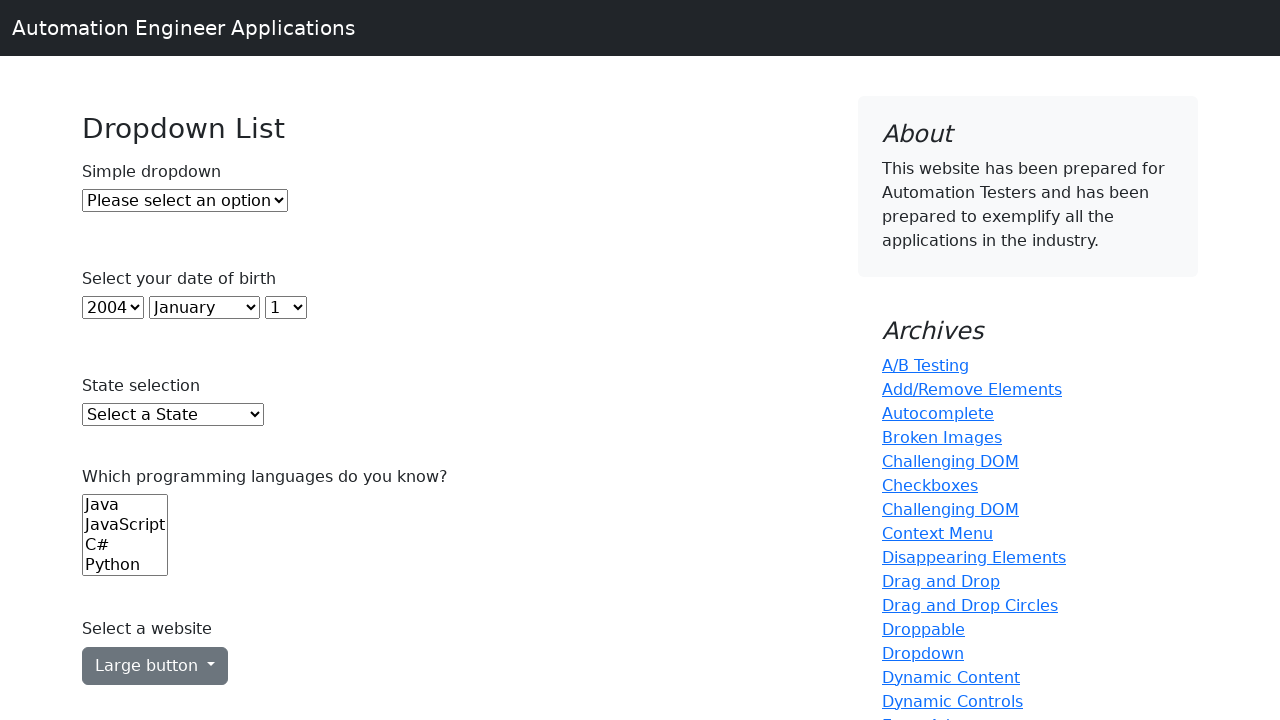

Selected day 10 from day dropdown by visible text on #day
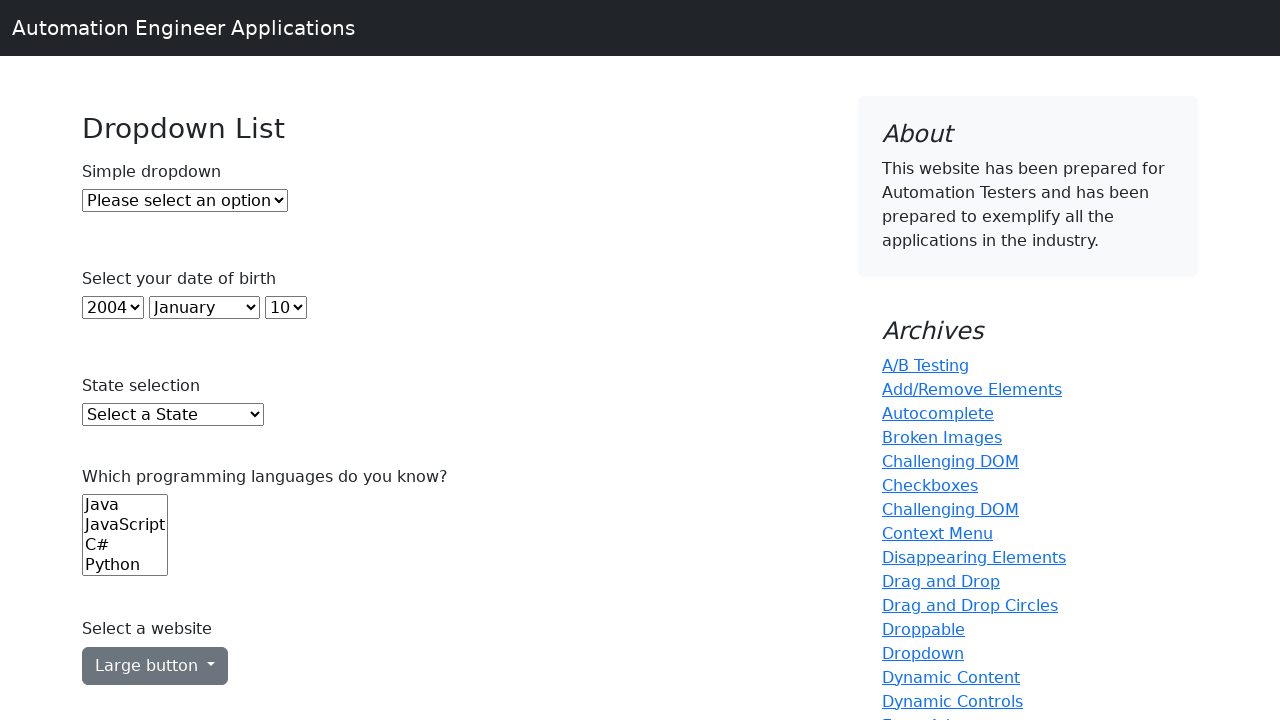

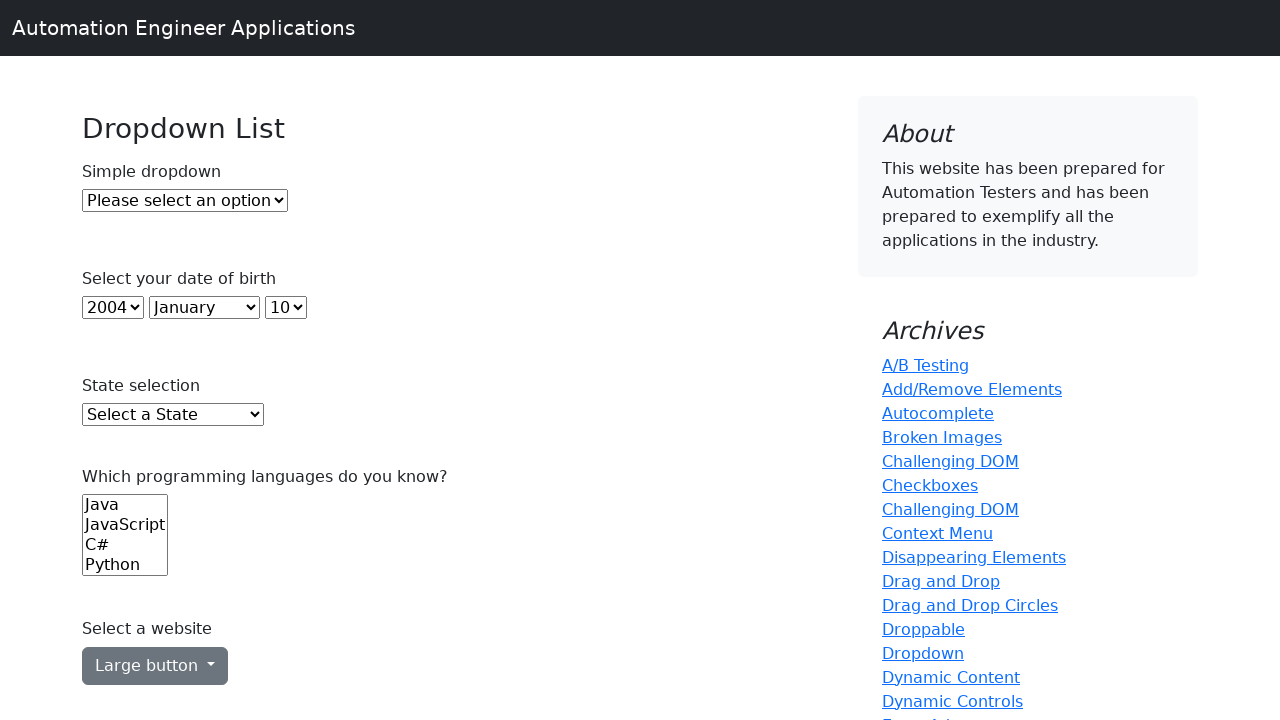